Navigates to the Mine website homepage and verifies that the page title contains "Mine"

Starting URL: https://saymine.com

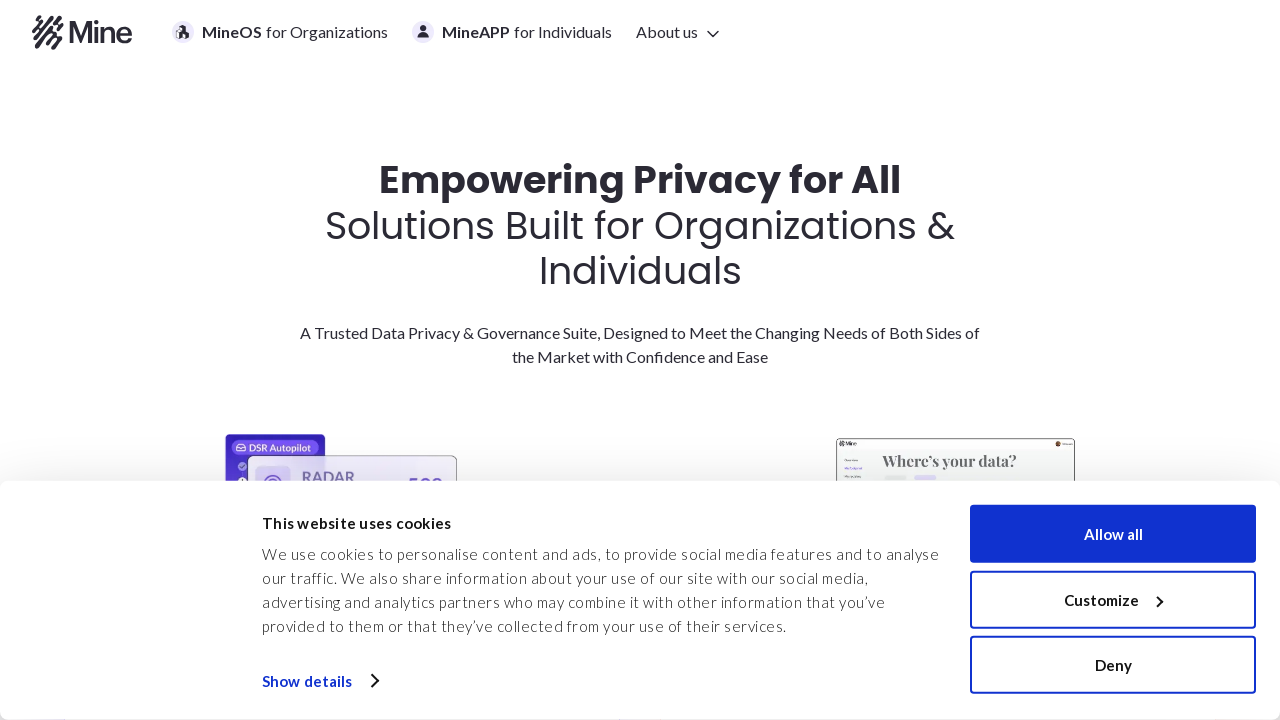

Navigated to Mine website homepage at https://saymine.com
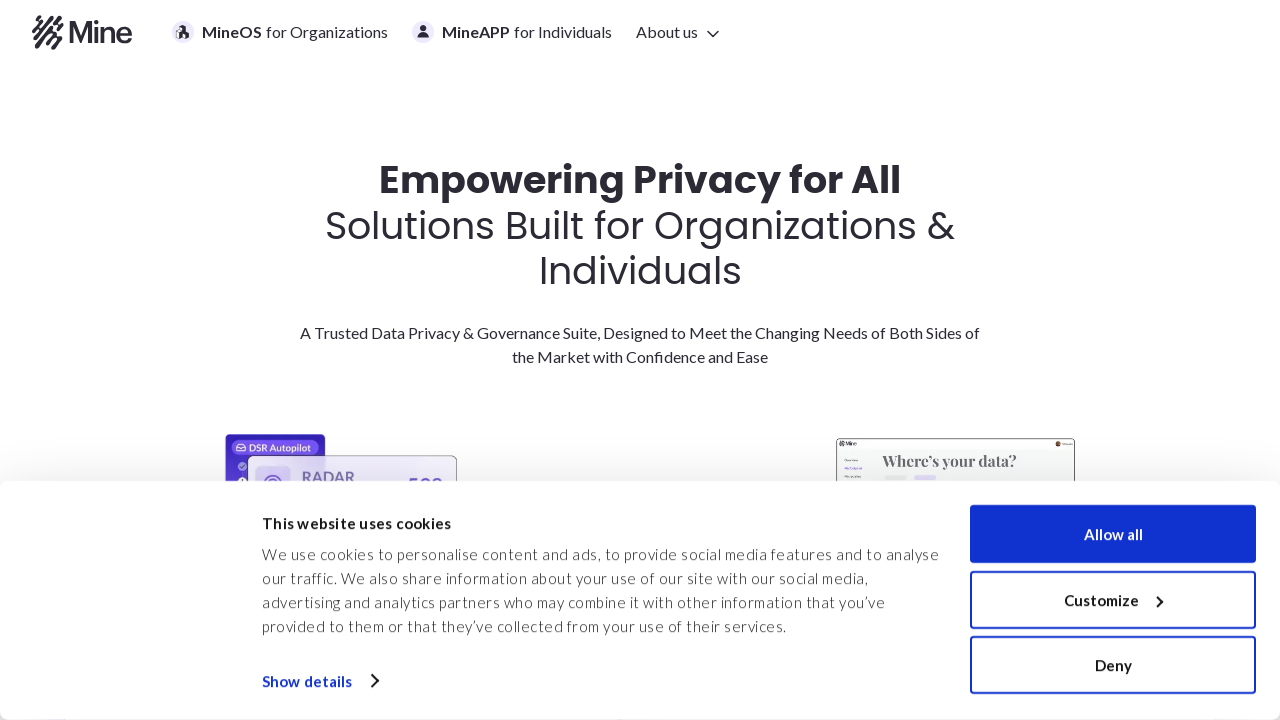

Page loaded and DOM content became interactive
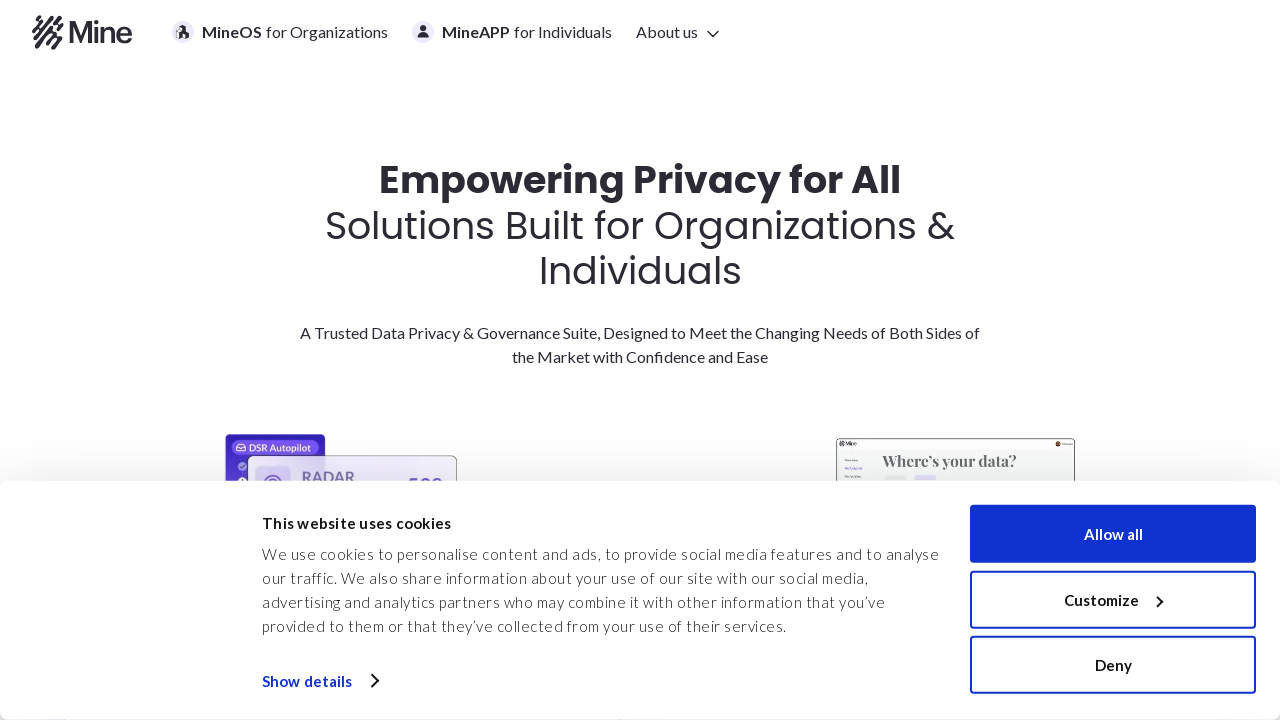

Retrieved page title: Mine - The Future of Data Ownership
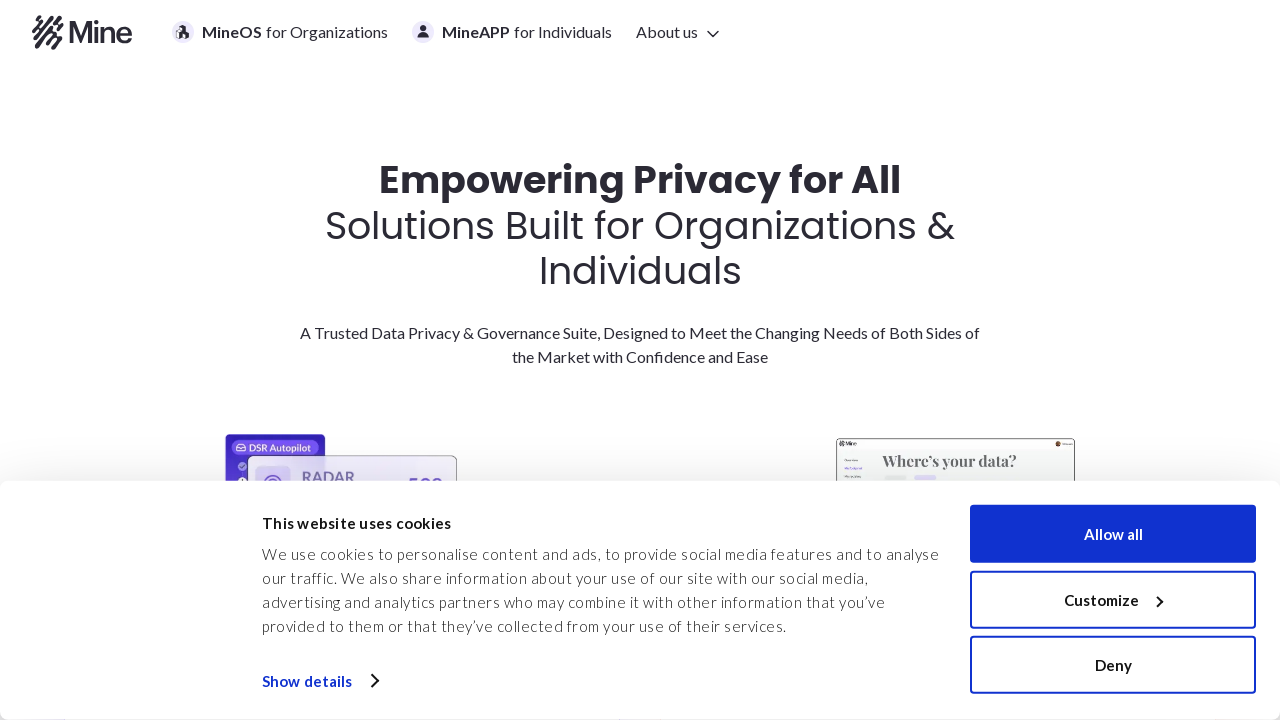

Verified page title contains 'Mine' - assertion passed
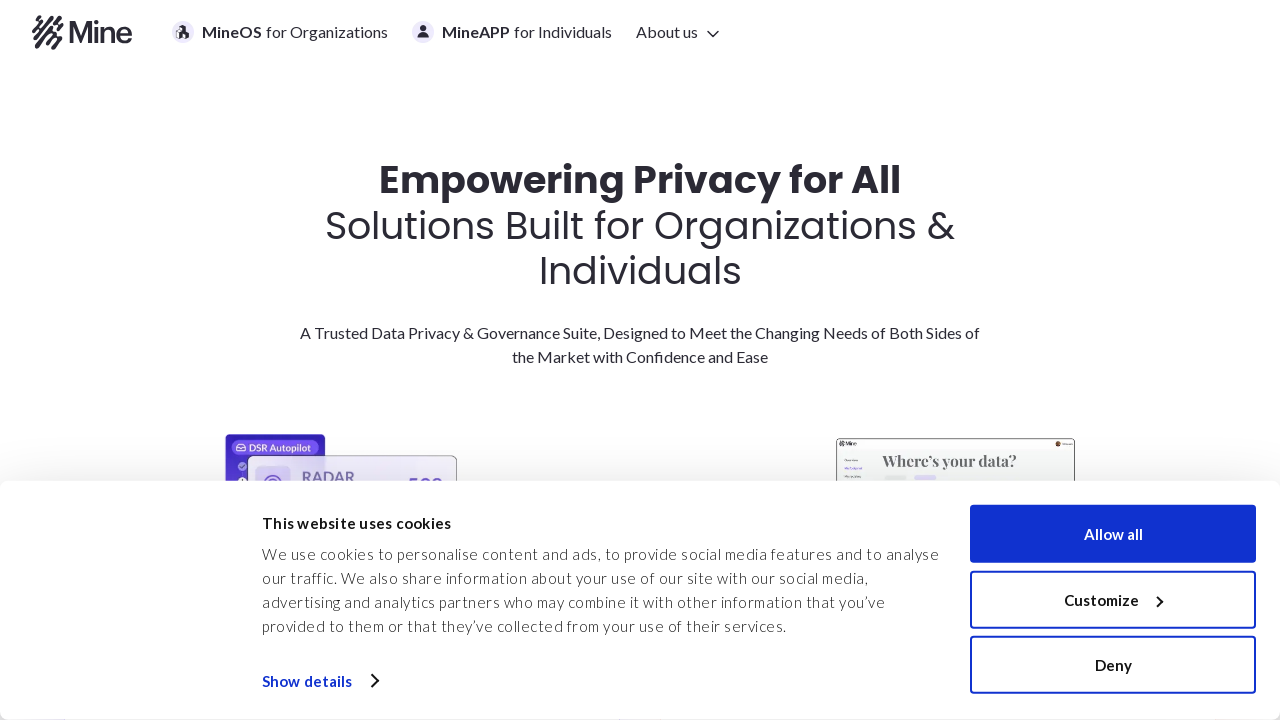

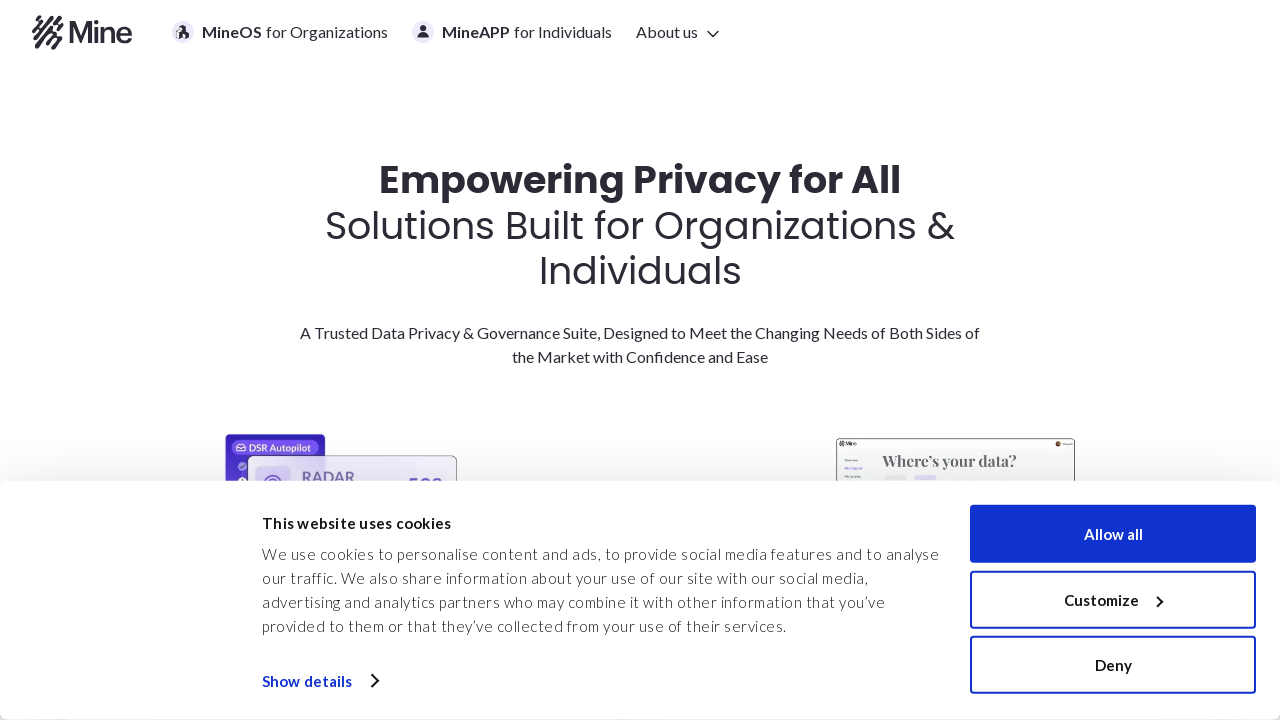